Tests nested frame navigation by clicking on the Nested Frames link, switching to the top frame, then to the middle frame, and verifying content is accessible within the nested frame structure.

Starting URL: http://the-internet.herokuapp.com/

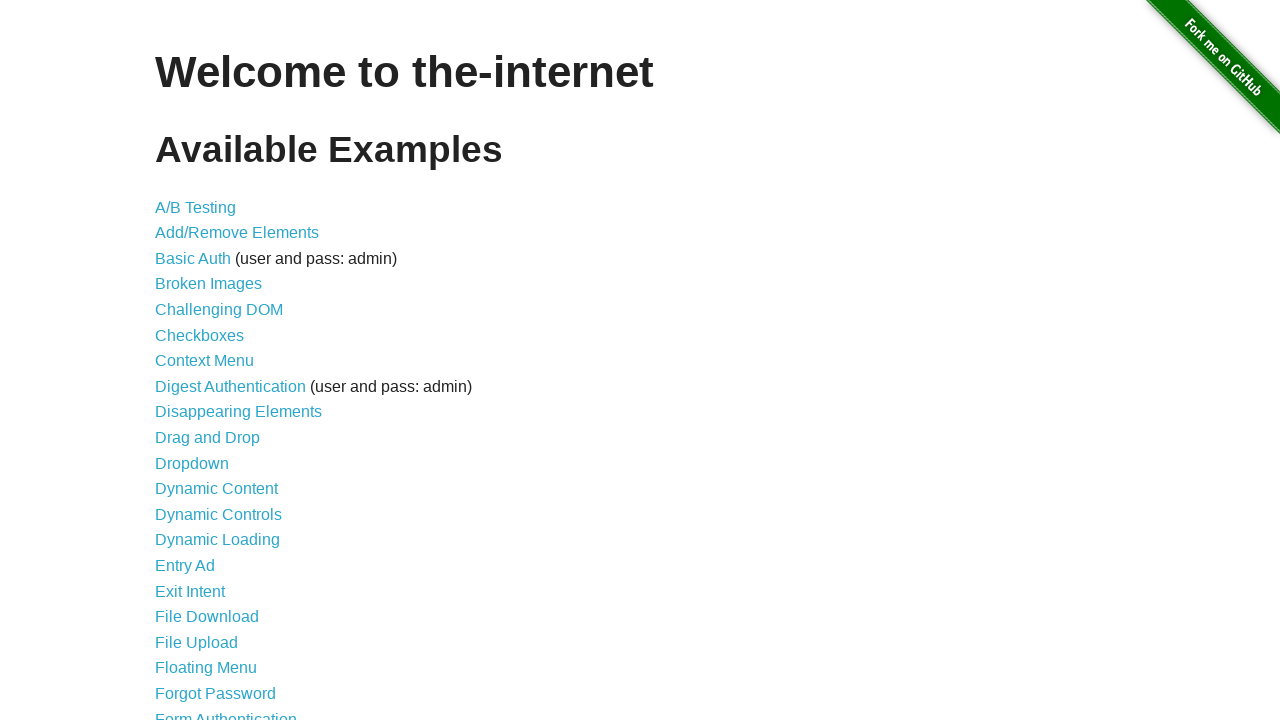

Clicked on 'Nested Frames' link at (210, 395) on text=Nested Frames
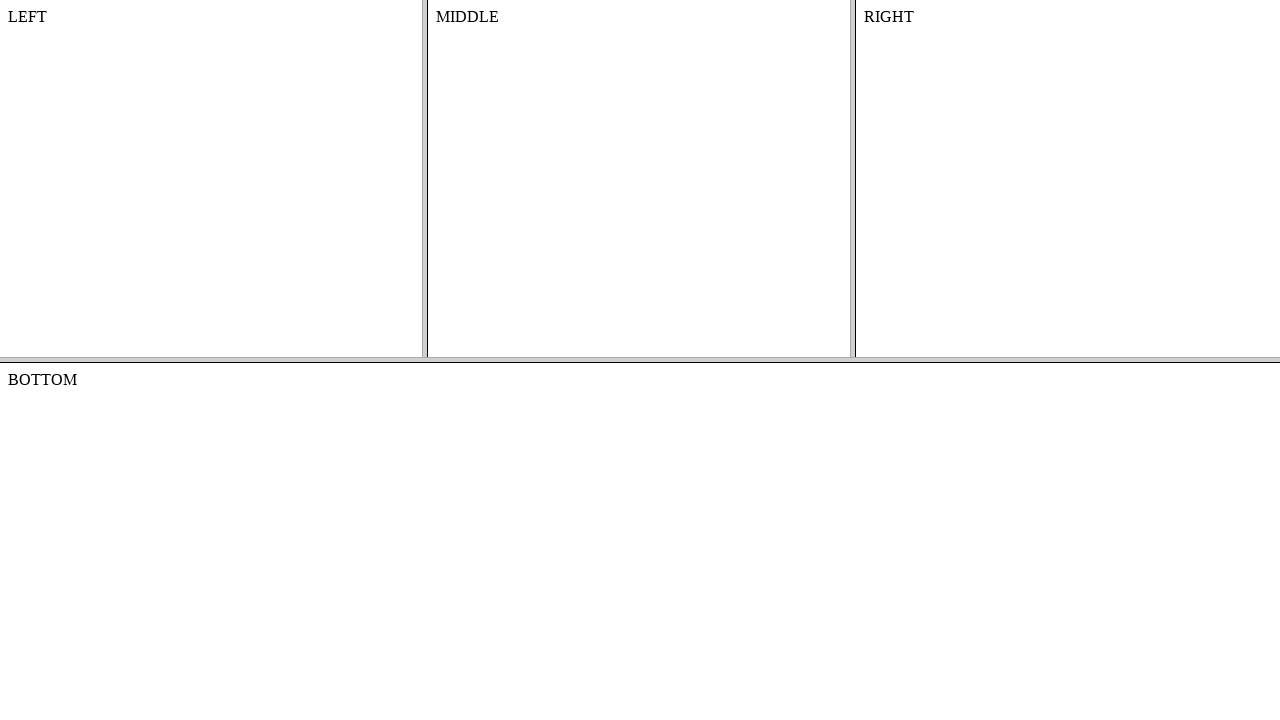

Located top frame 'frame-top'
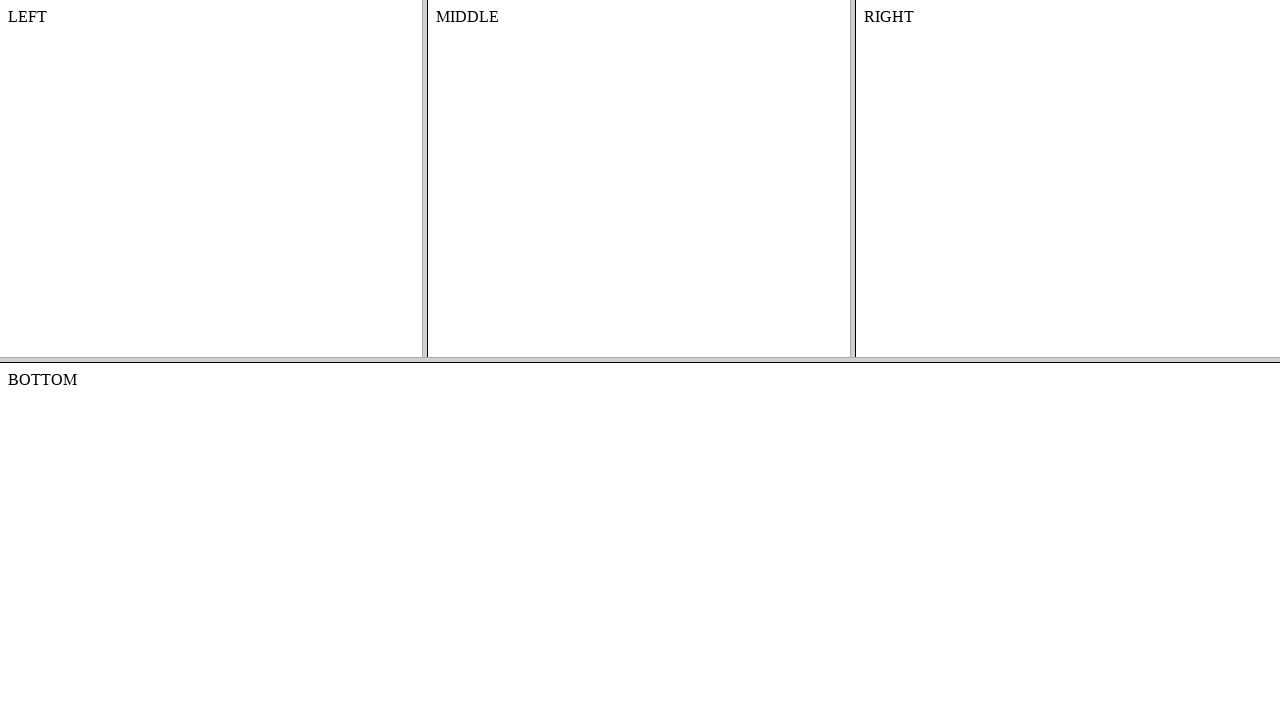

Located middle frame 'frame-middle' within top frame
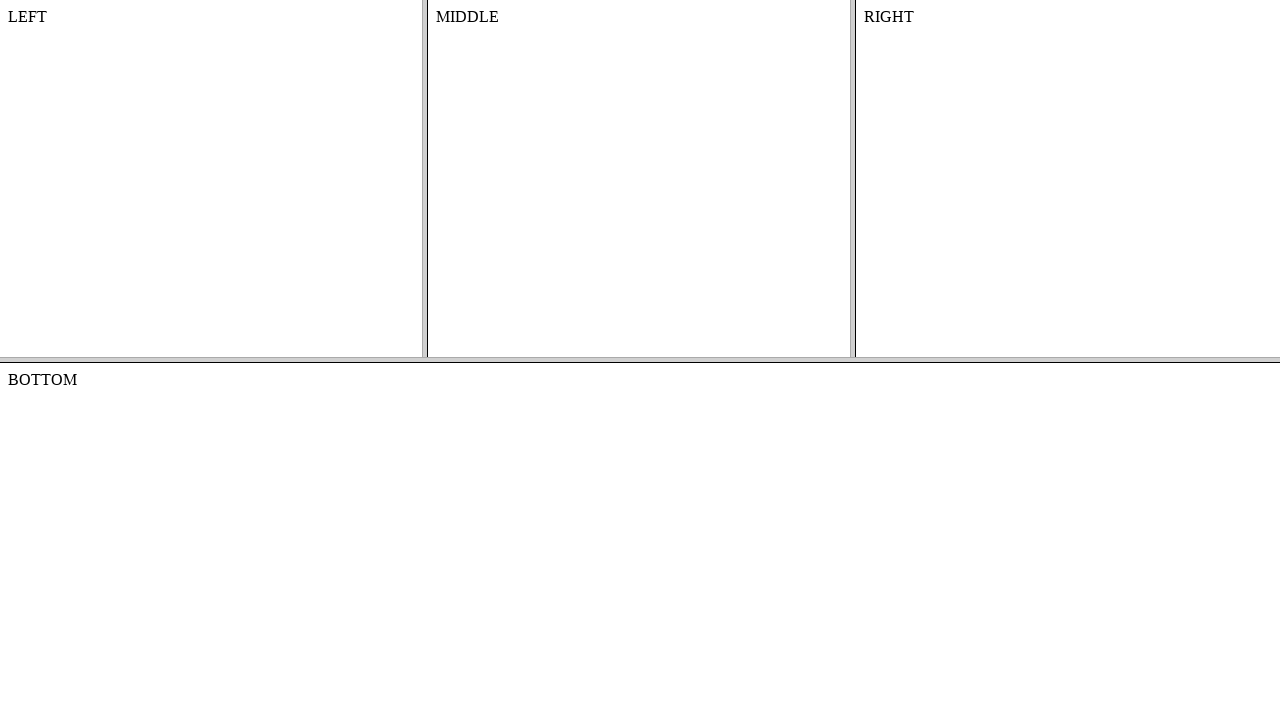

Content element found and loaded in middle frame
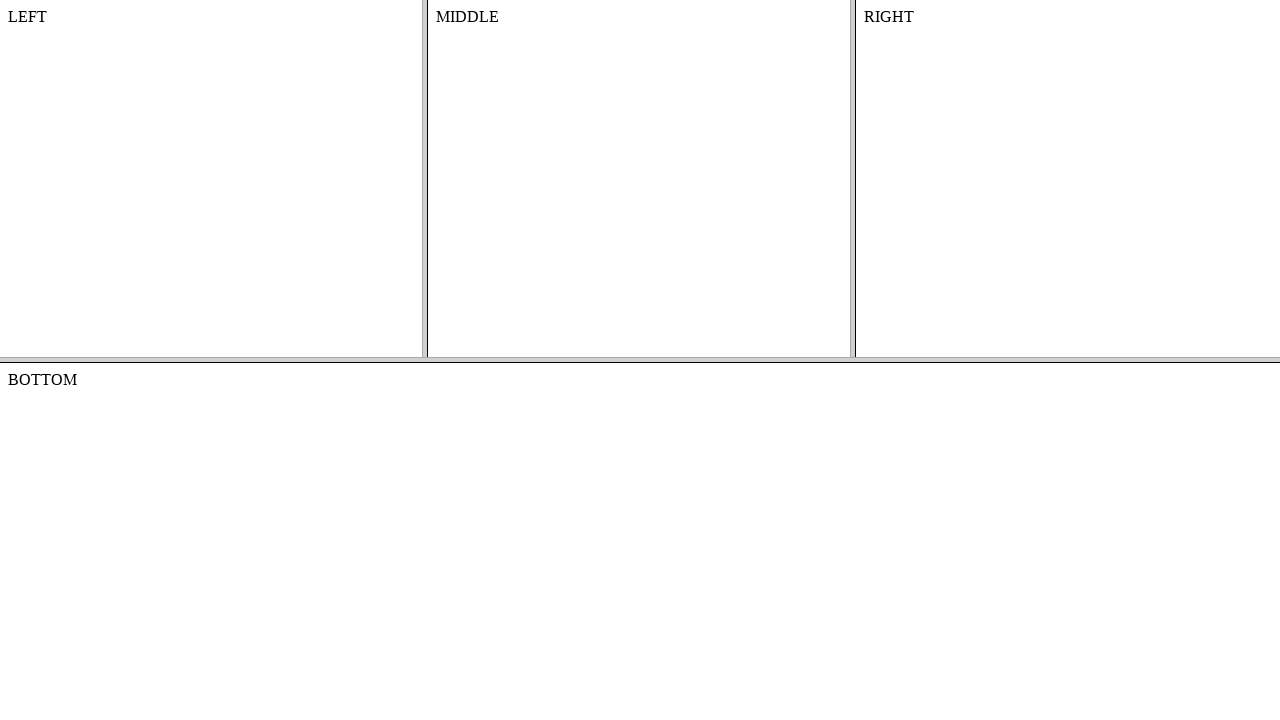

Retrieved text content from nested frame element
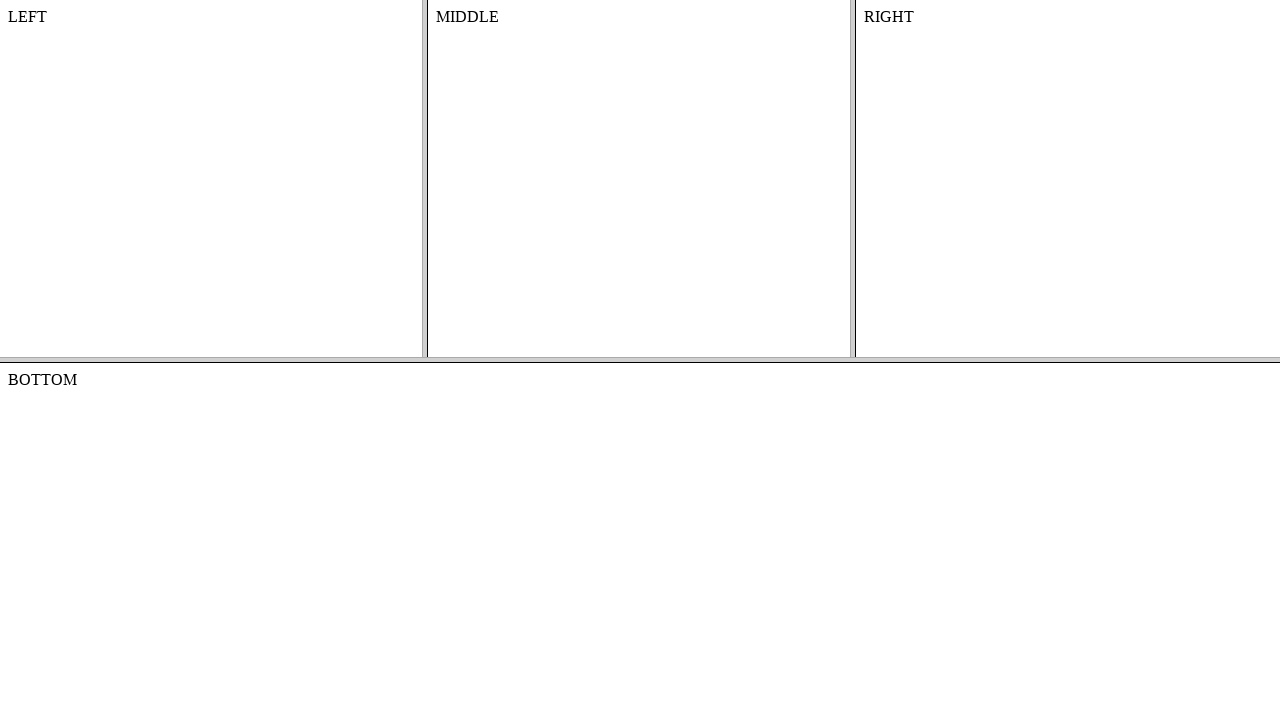

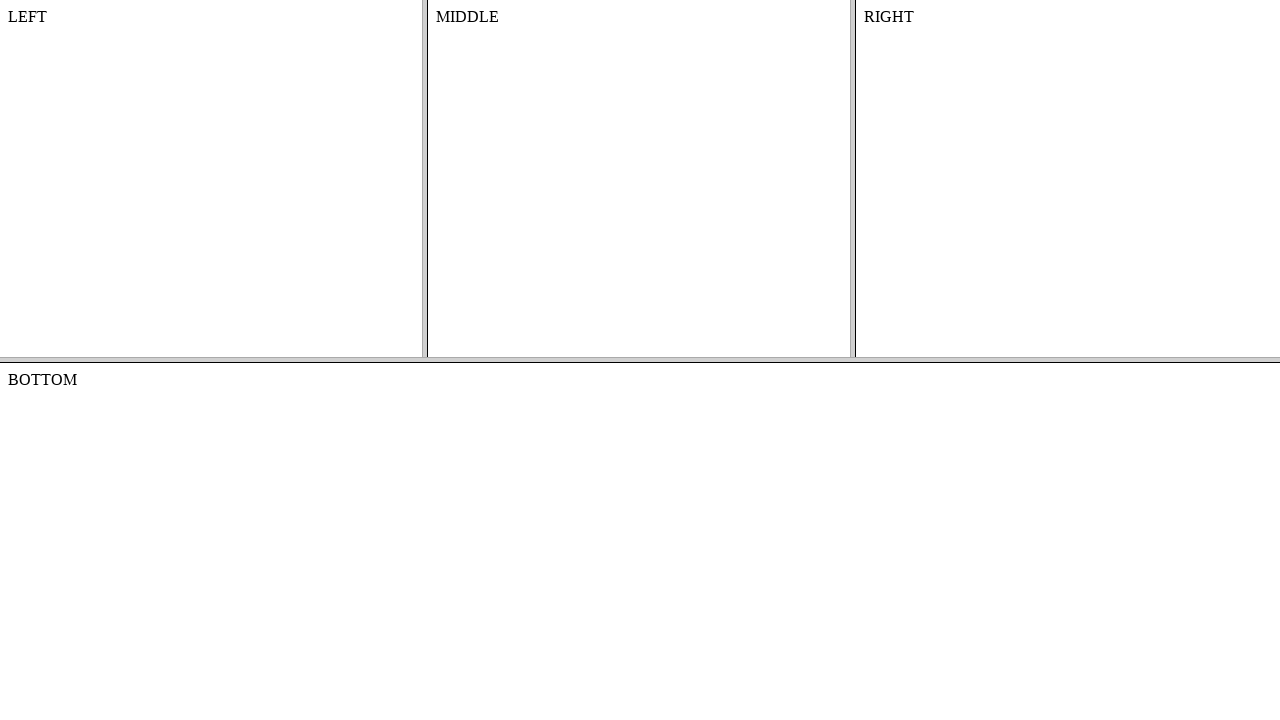